Tests radio button functionality by clicking on the yellow radio button and then the blue radio button

Starting URL: https://testcenter.techproeducation.com/index.php?page=radio-buttons

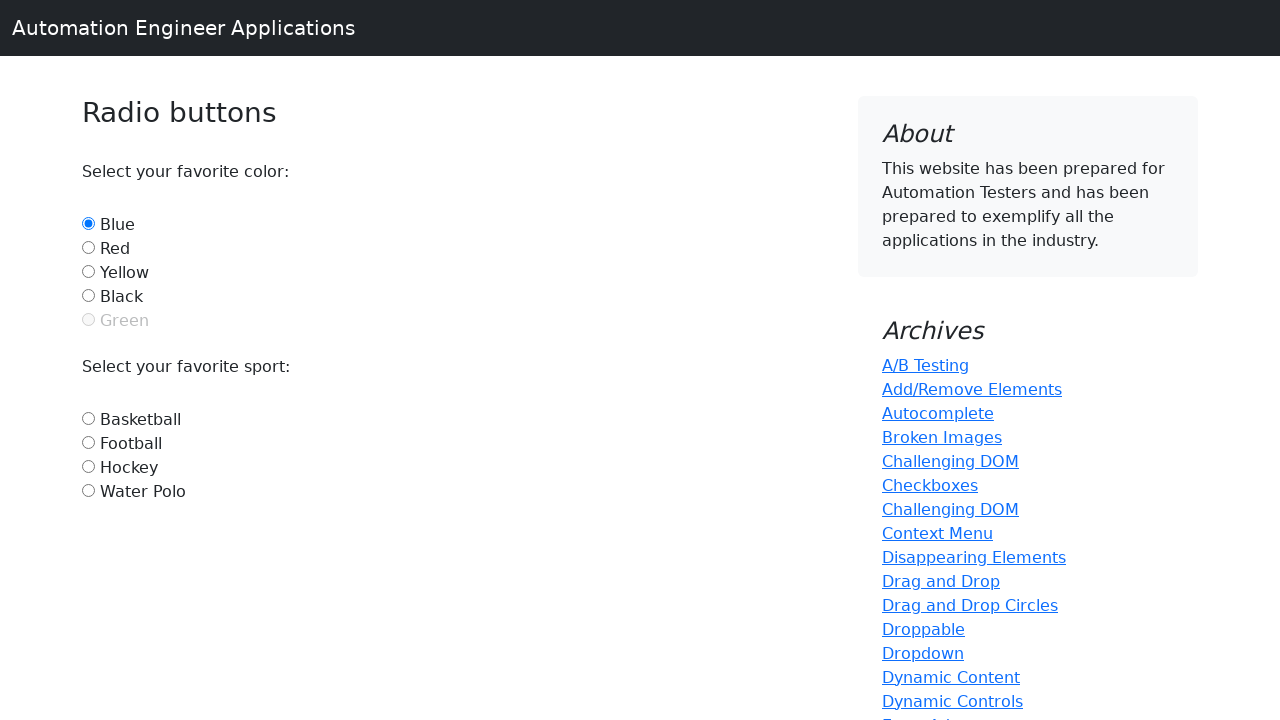

Navigated to radio buttons test page
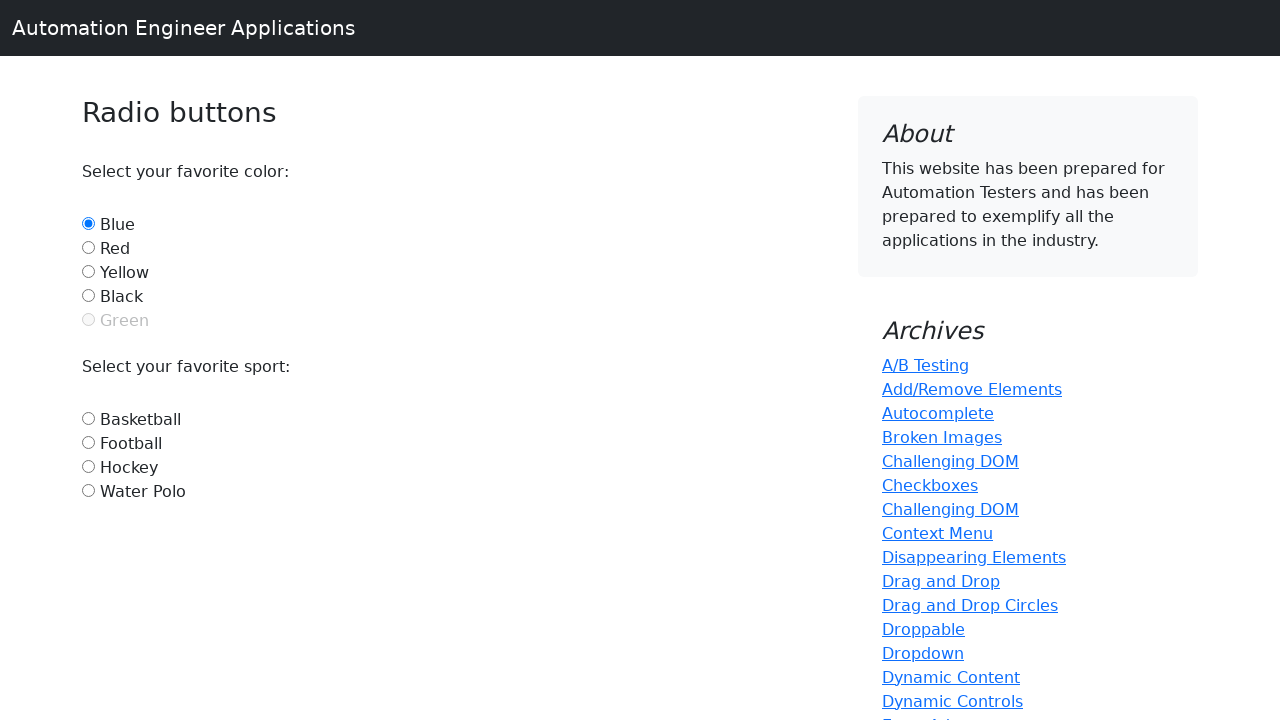

Clicked on the yellow radio button at (88, 271) on #yellow
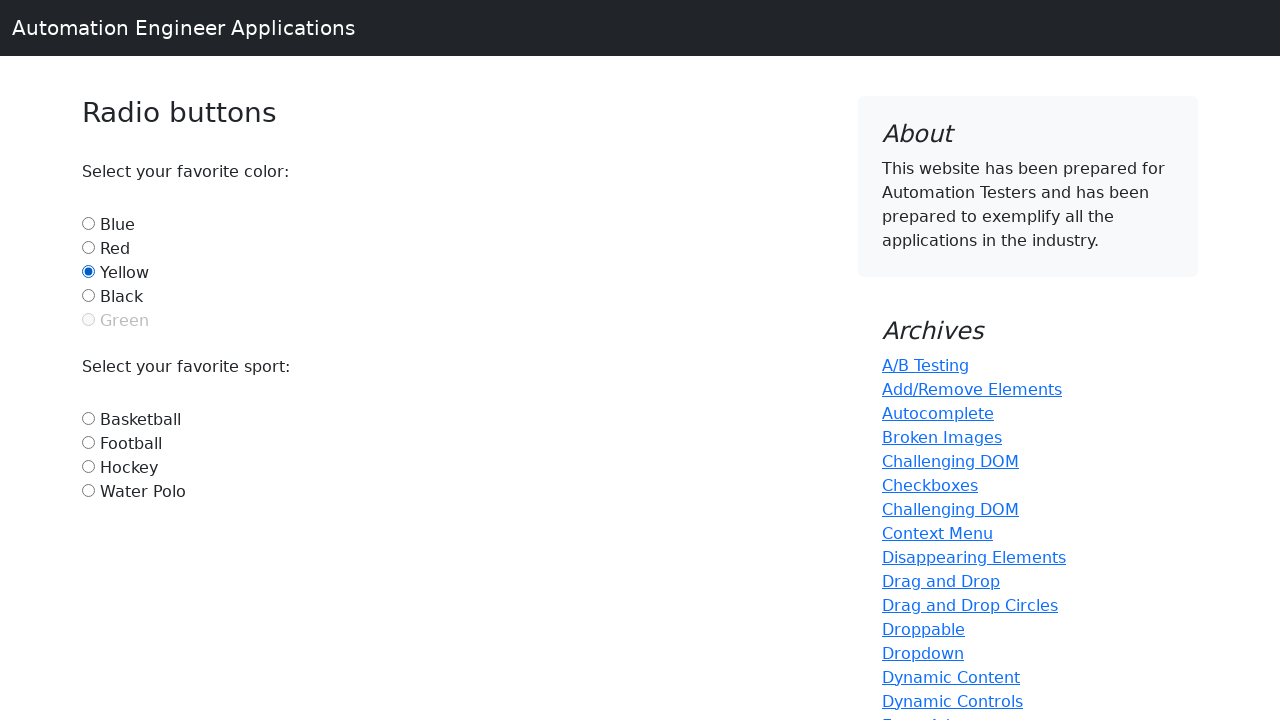

Clicked on the blue radio button at (88, 223) on #blue
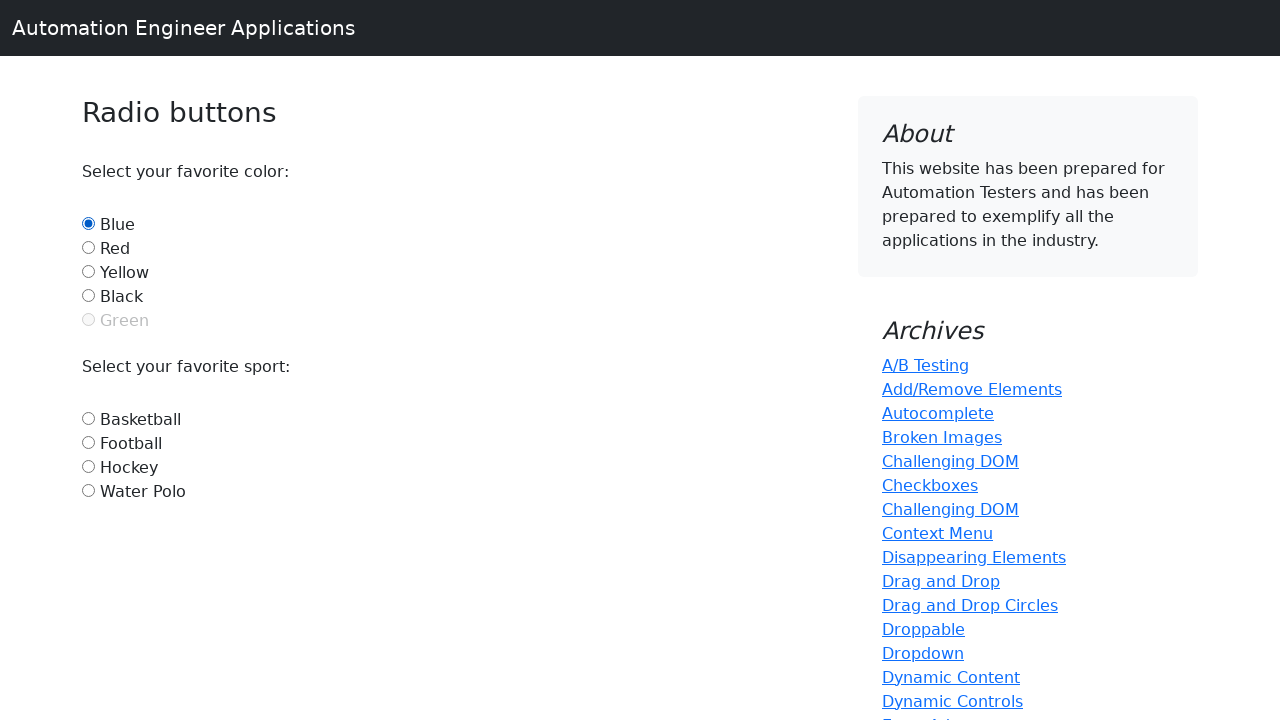

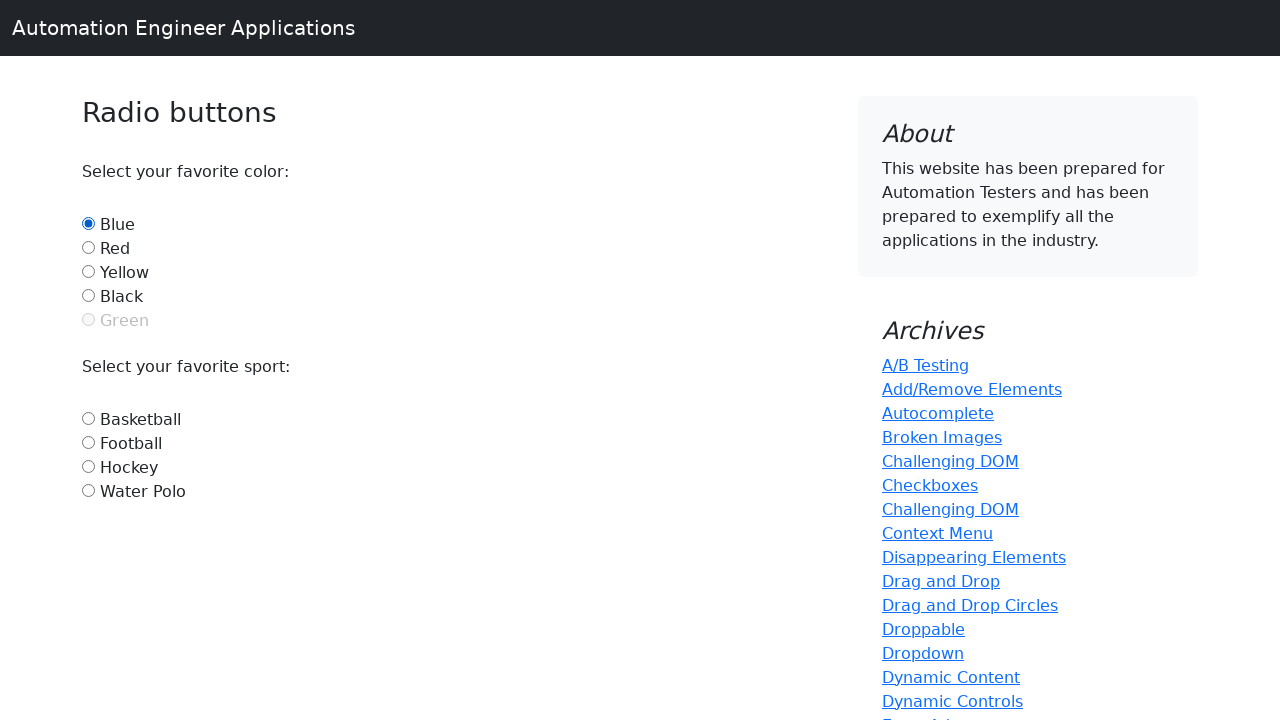